Tests opening a new browser window by clicking a link, switching between windows, and verifying content in both the new and original windows

Starting URL: https://the-internet.herokuapp.com/windows

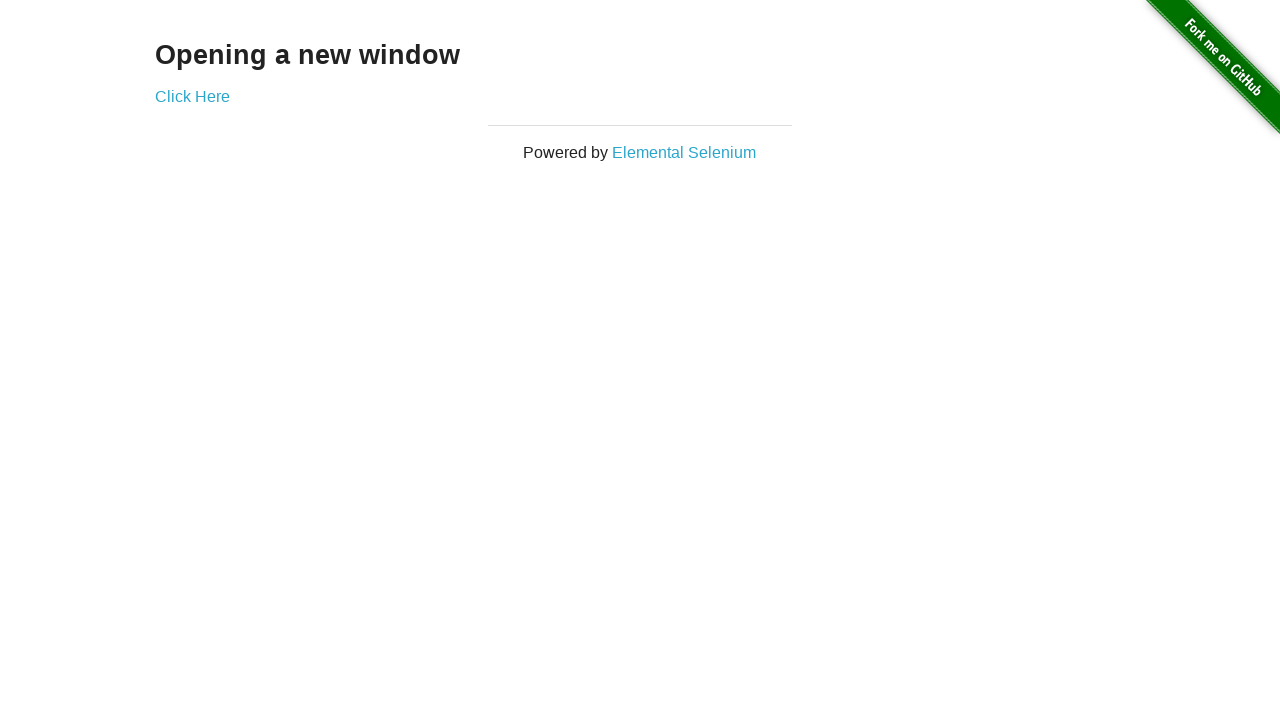

Clicked 'Click Here' link to open new window at (192, 96) on text=Click Here
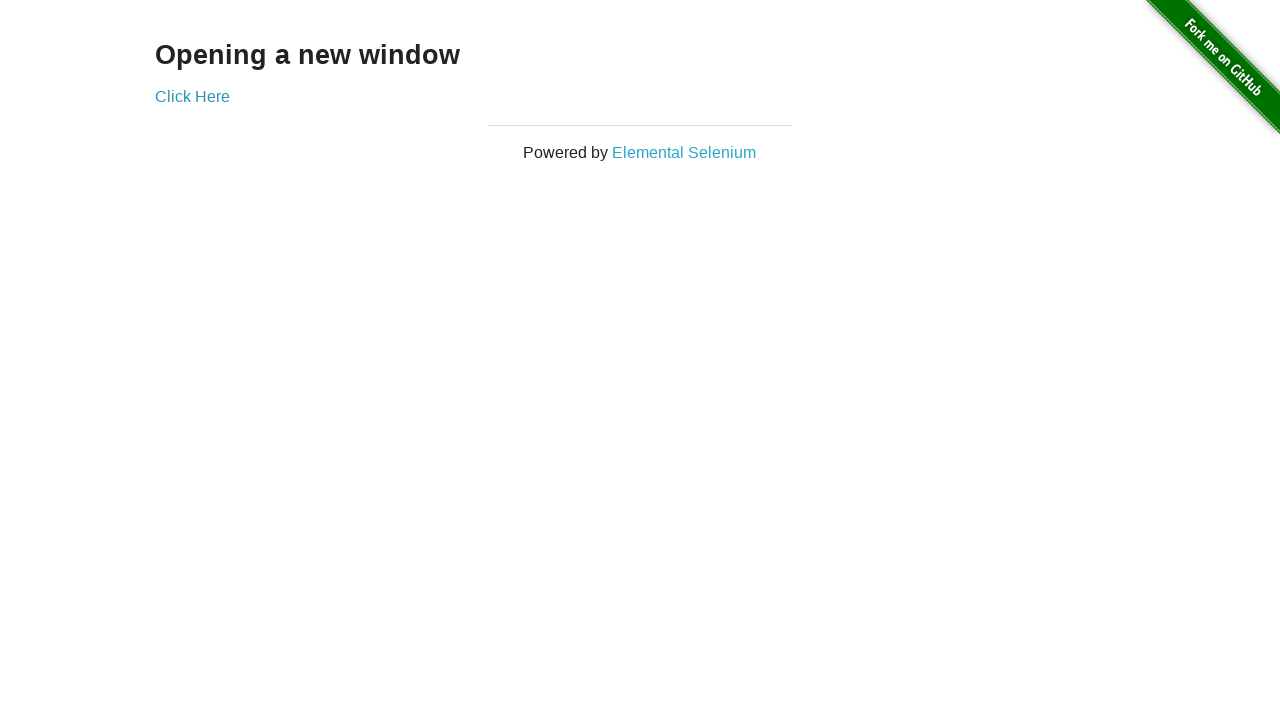

New window opened and captured at (192, 96) on text=Click Here
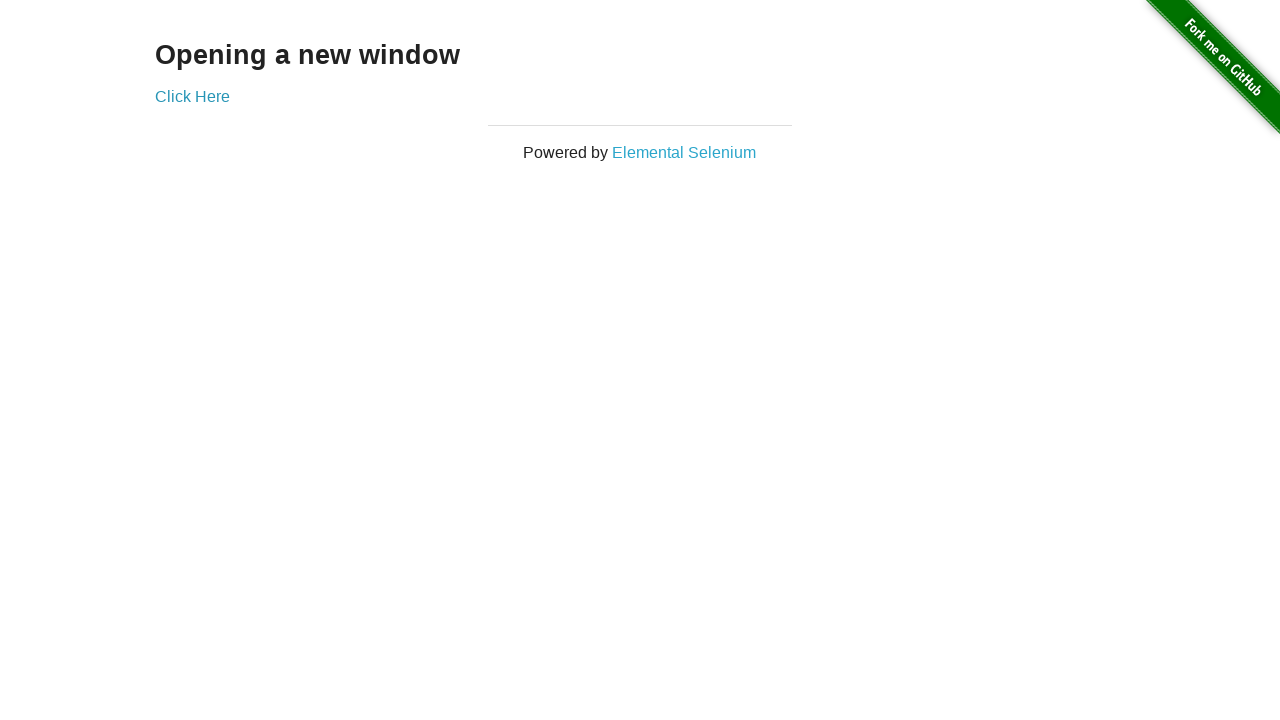

New page loaded completely
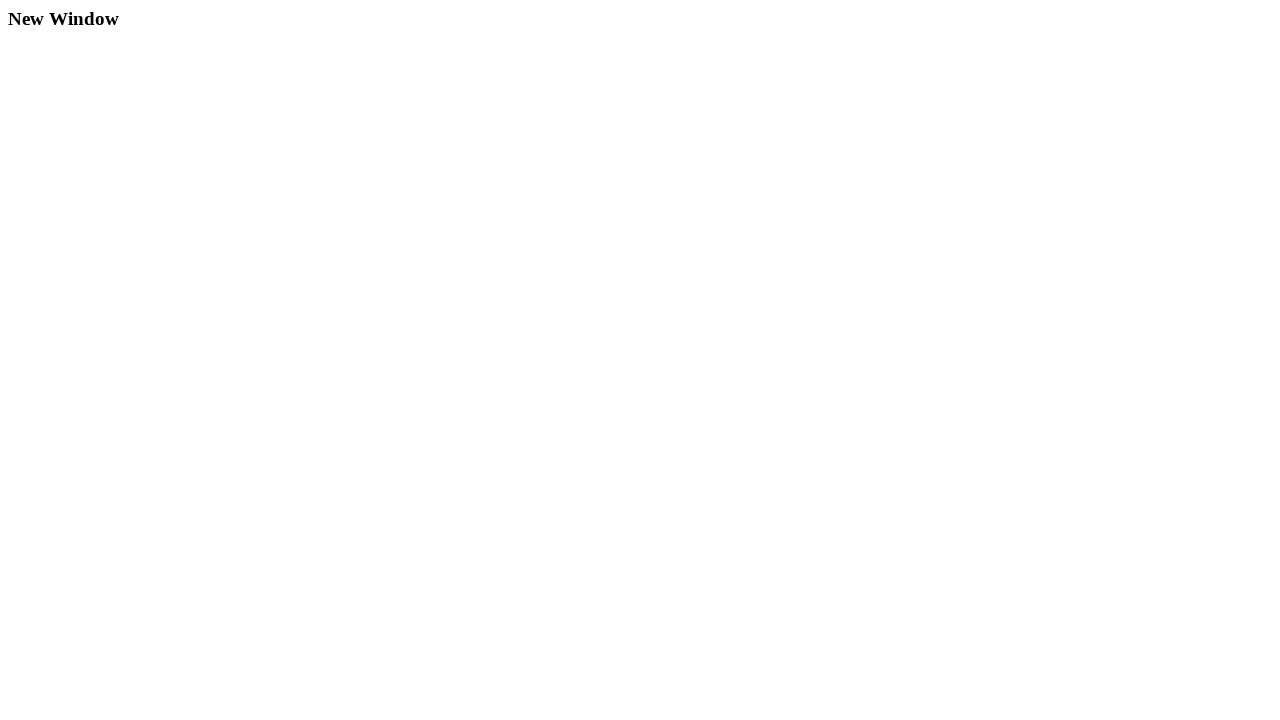

H3 heading found in new window
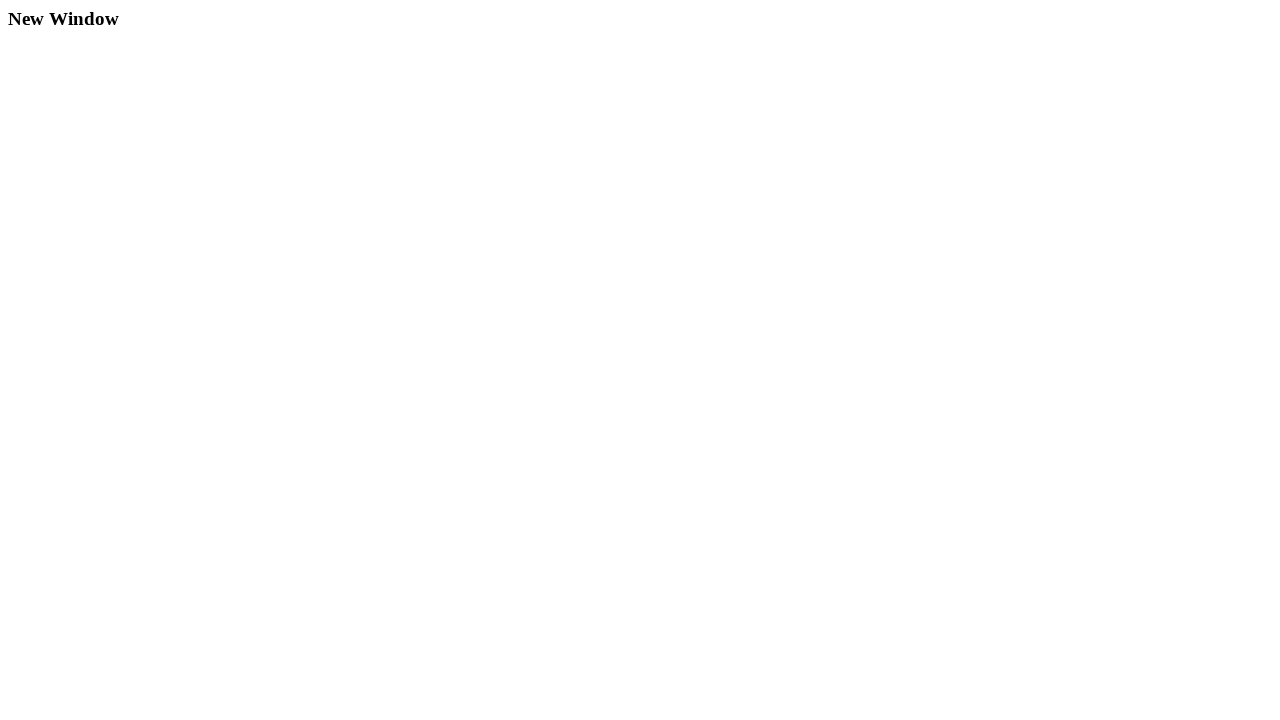

Switched back to original window
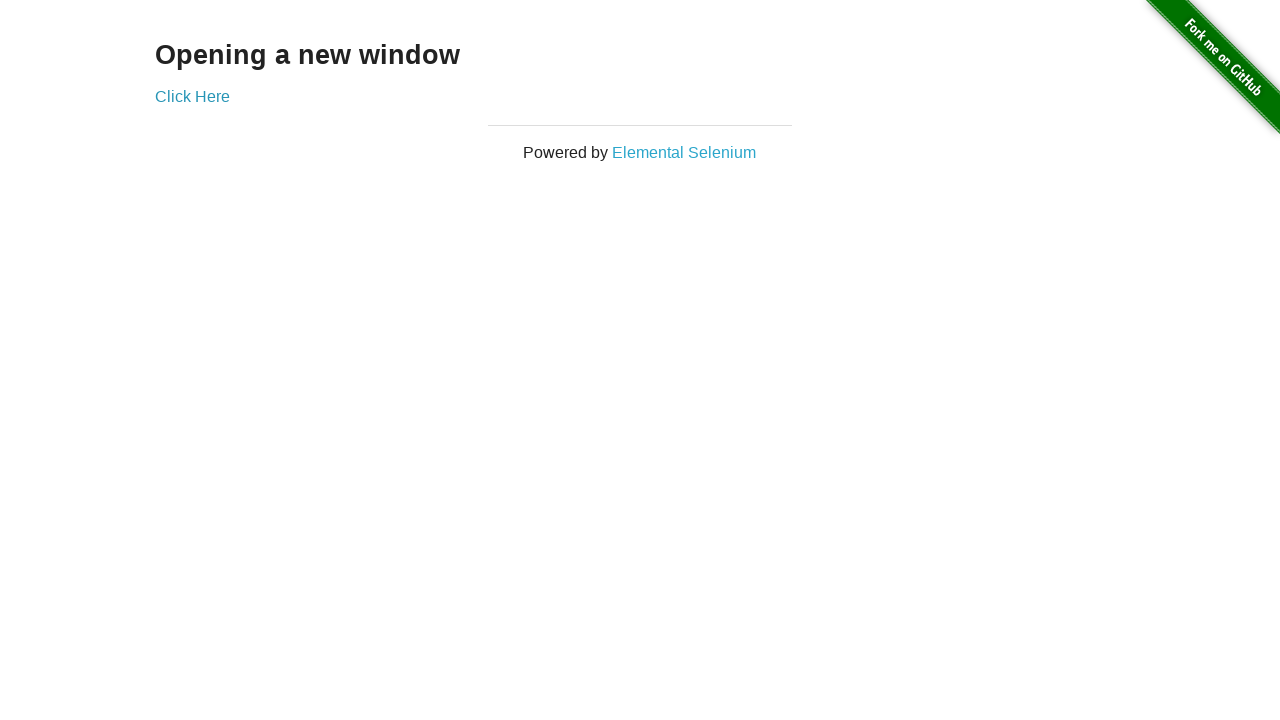

Verified original page content: 'Opening a new window'
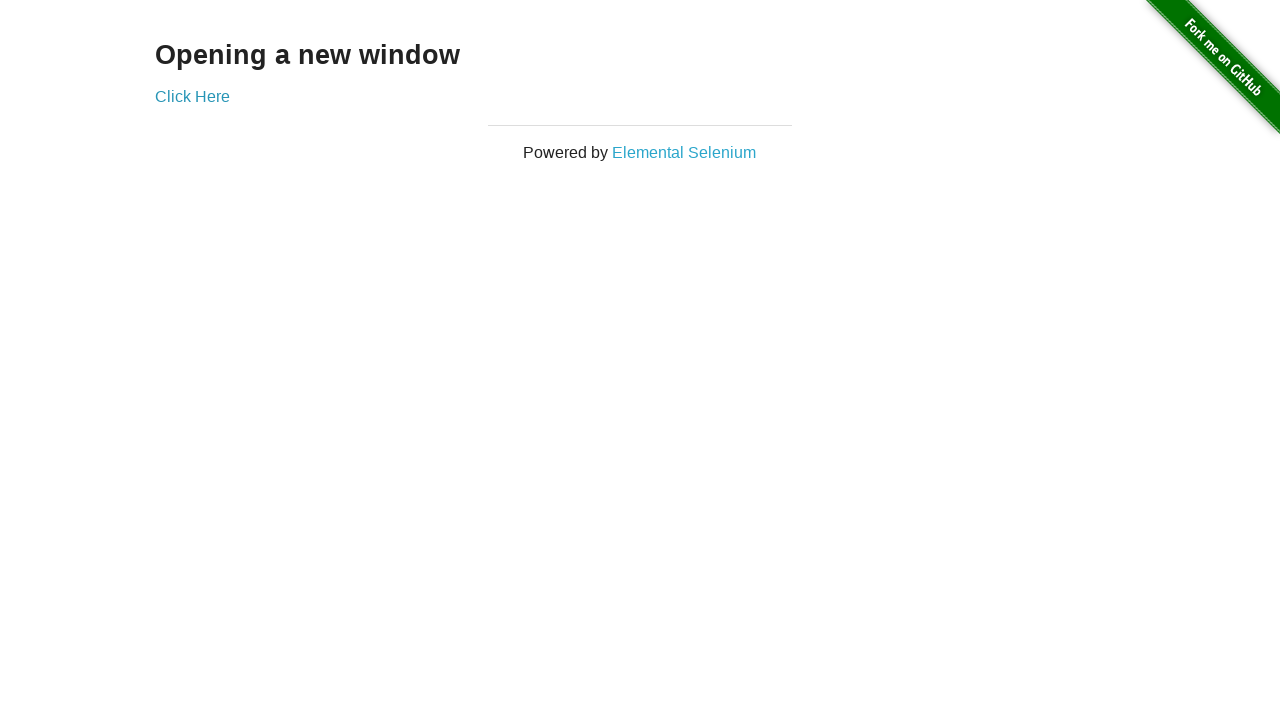

Closed new window
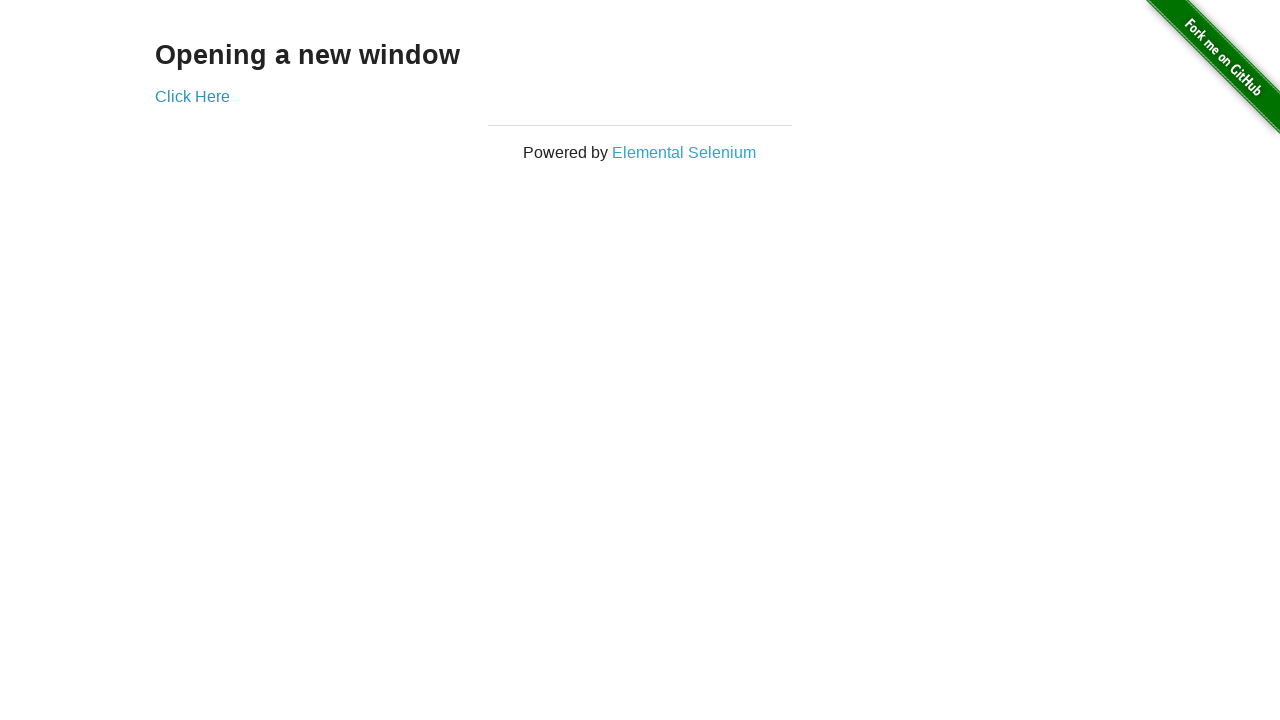

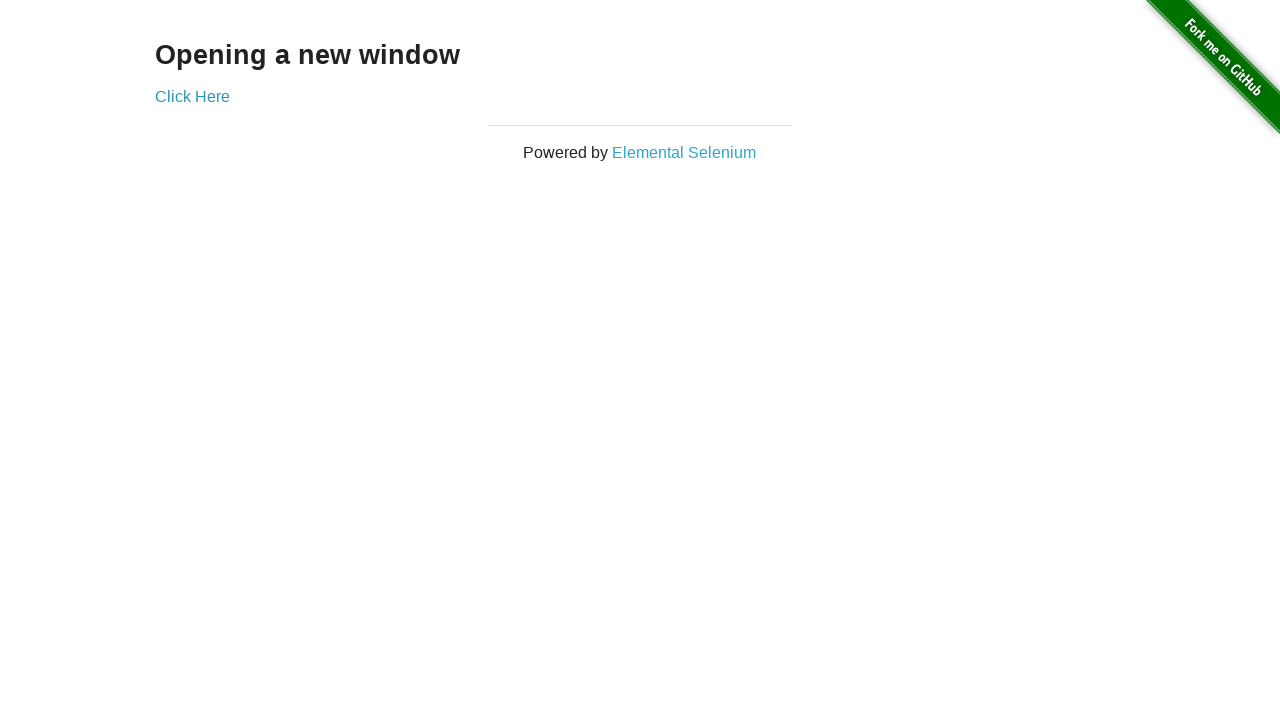